Tests radio button functionality by clicking a radio button and verifying it becomes selected

Starting URL: https://www.selenium.dev/selenium/web/web-form.html

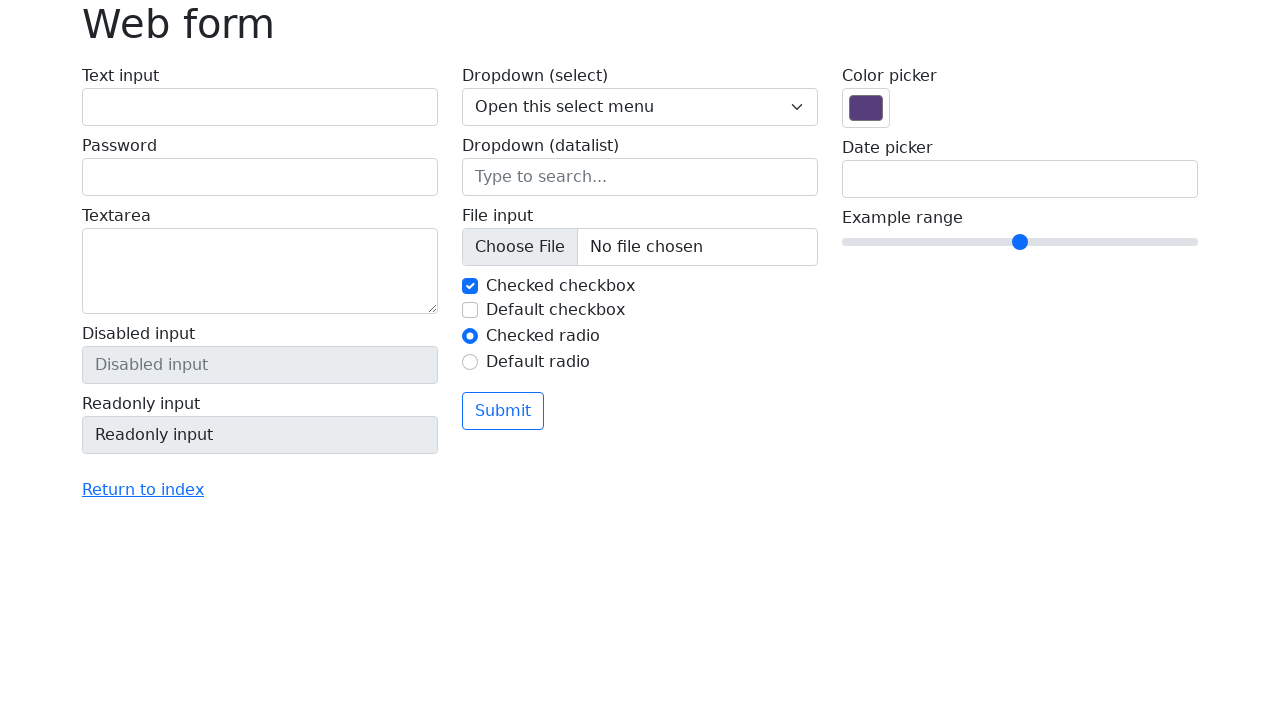

Navigated to Selenium web form page
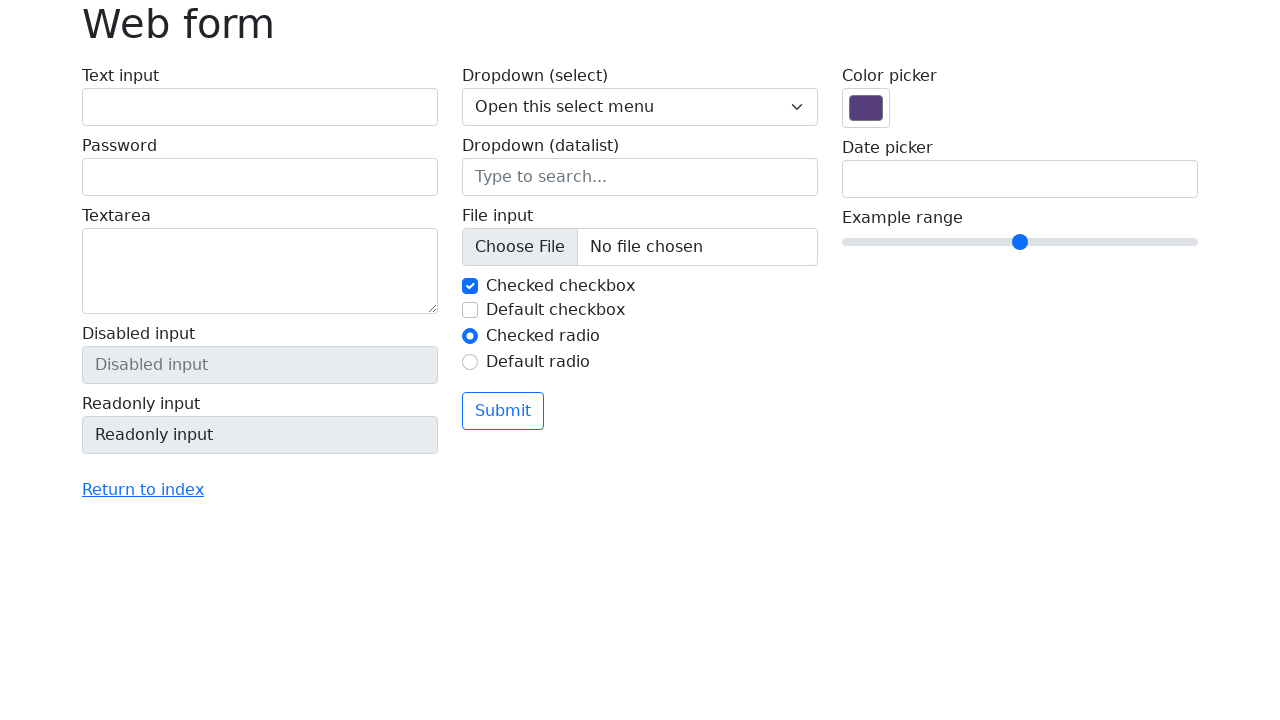

Clicked radio button #my-radio-2 at (470, 362) on #my-radio-2
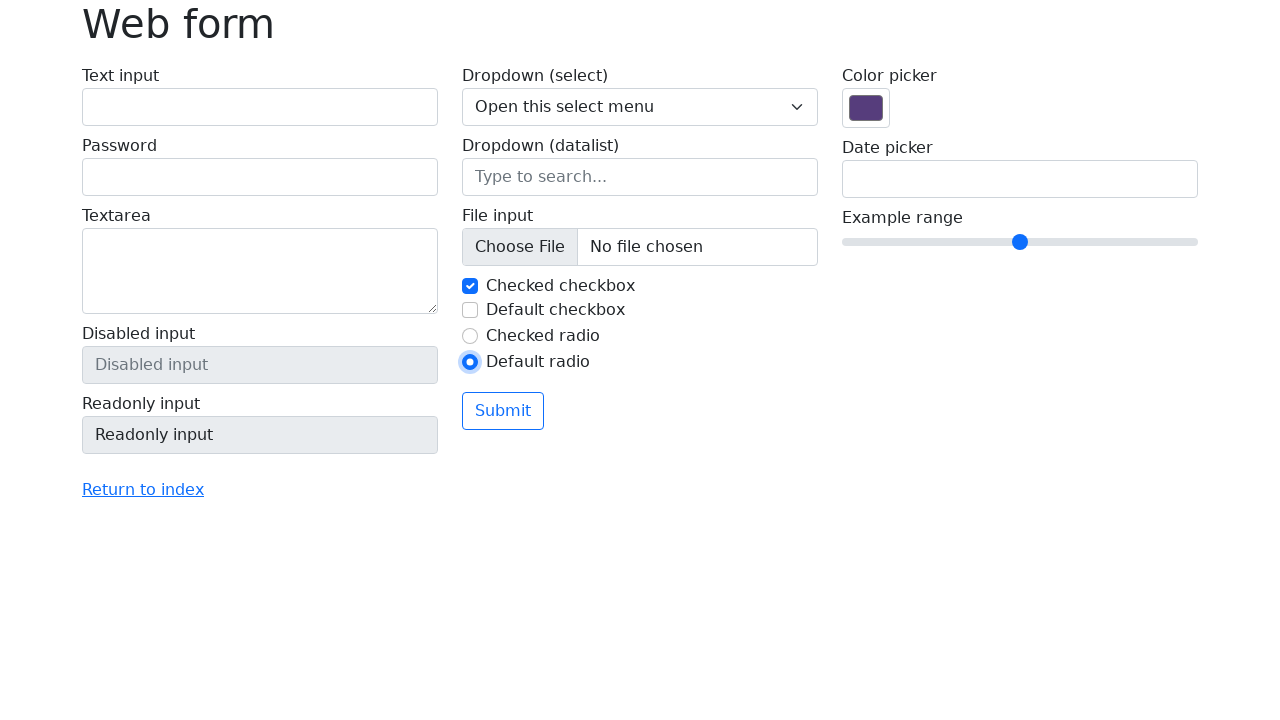

Verified radio button #my-radio-2 is selected
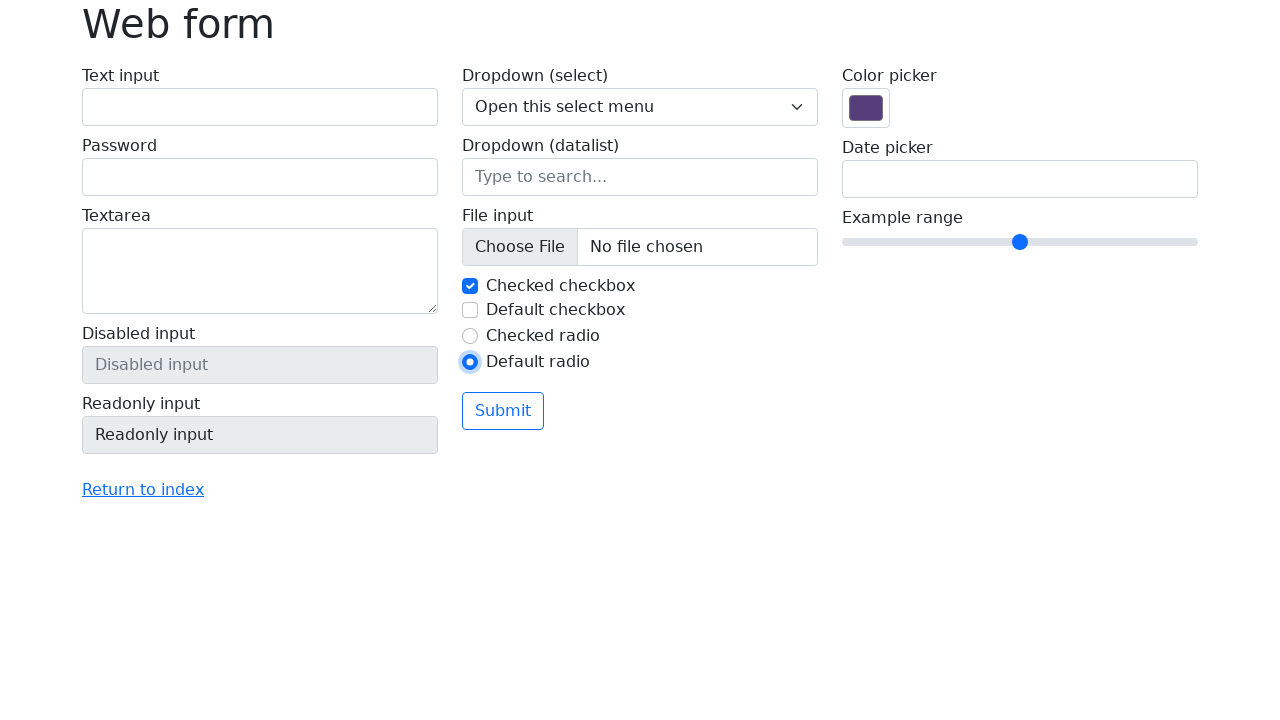

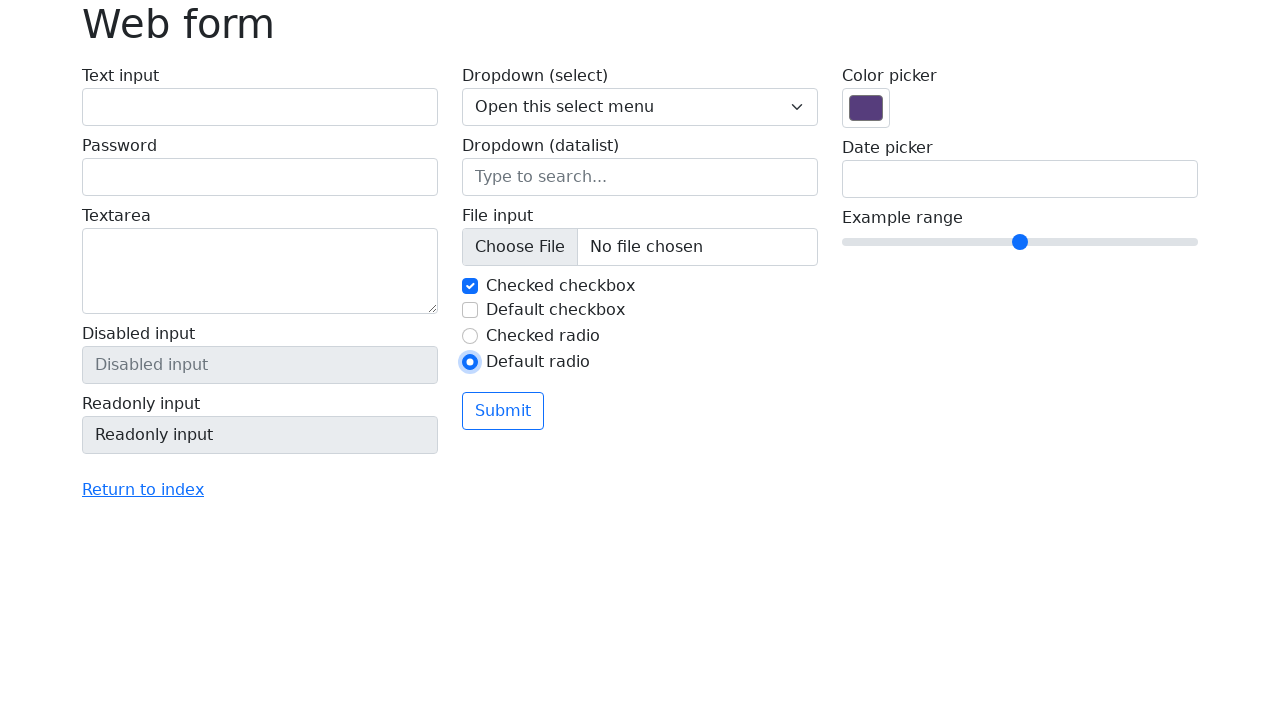